Tests drag and drop functionality on jQueryUI demo page by dragging an element to a drop target within an iframe, then navigating to the draggable demo page

Starting URL: https://jqueryui.com/droppable/

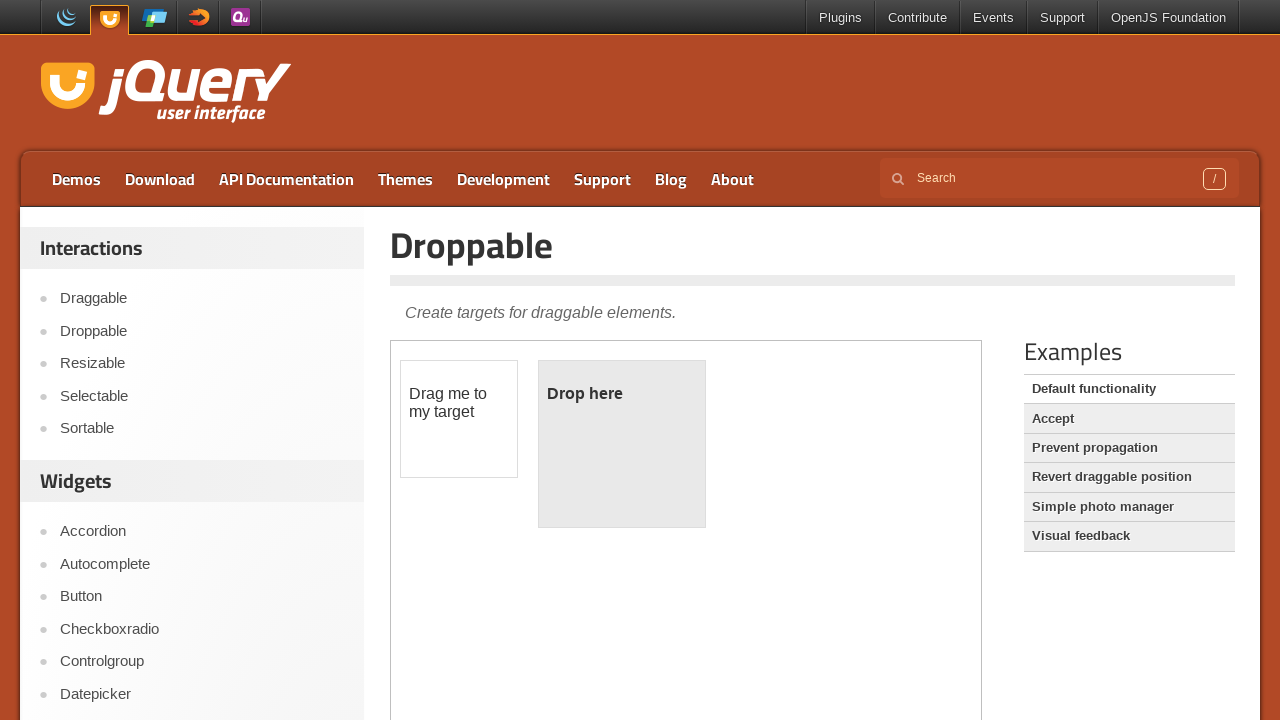

Located the demo iframe
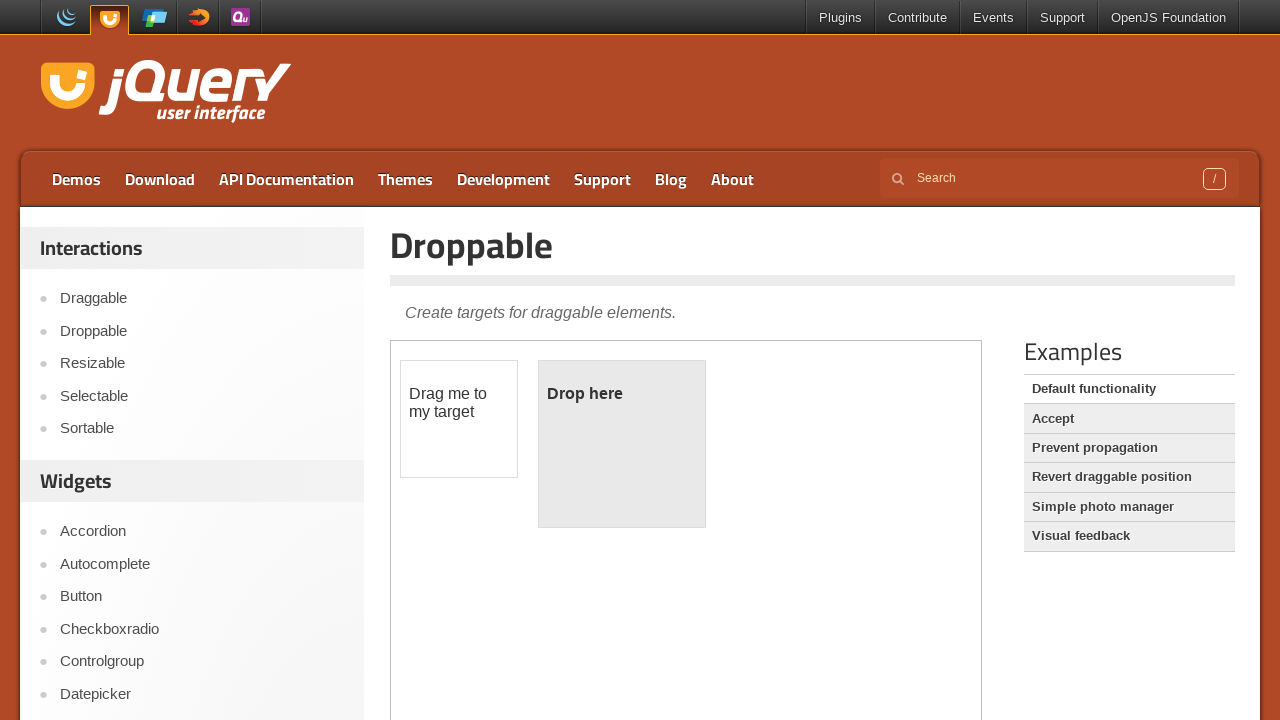

Located the draggable source element in iframe
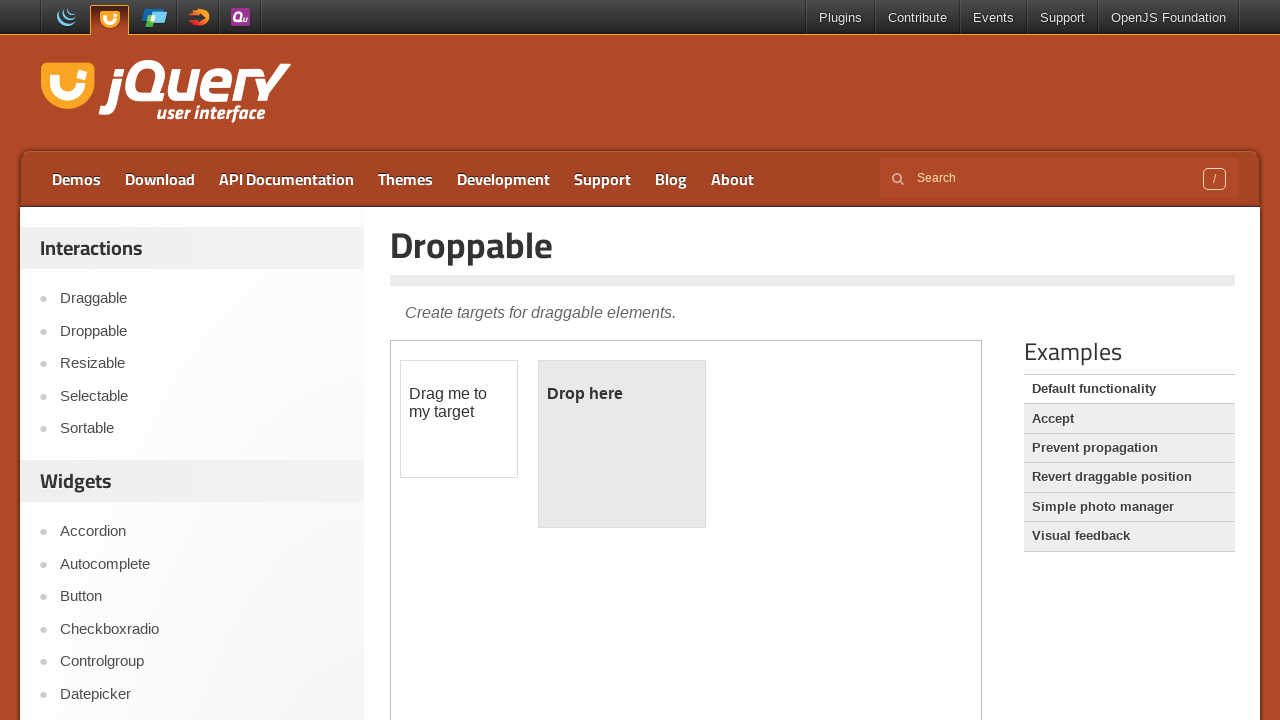

Located the droppable target element in iframe
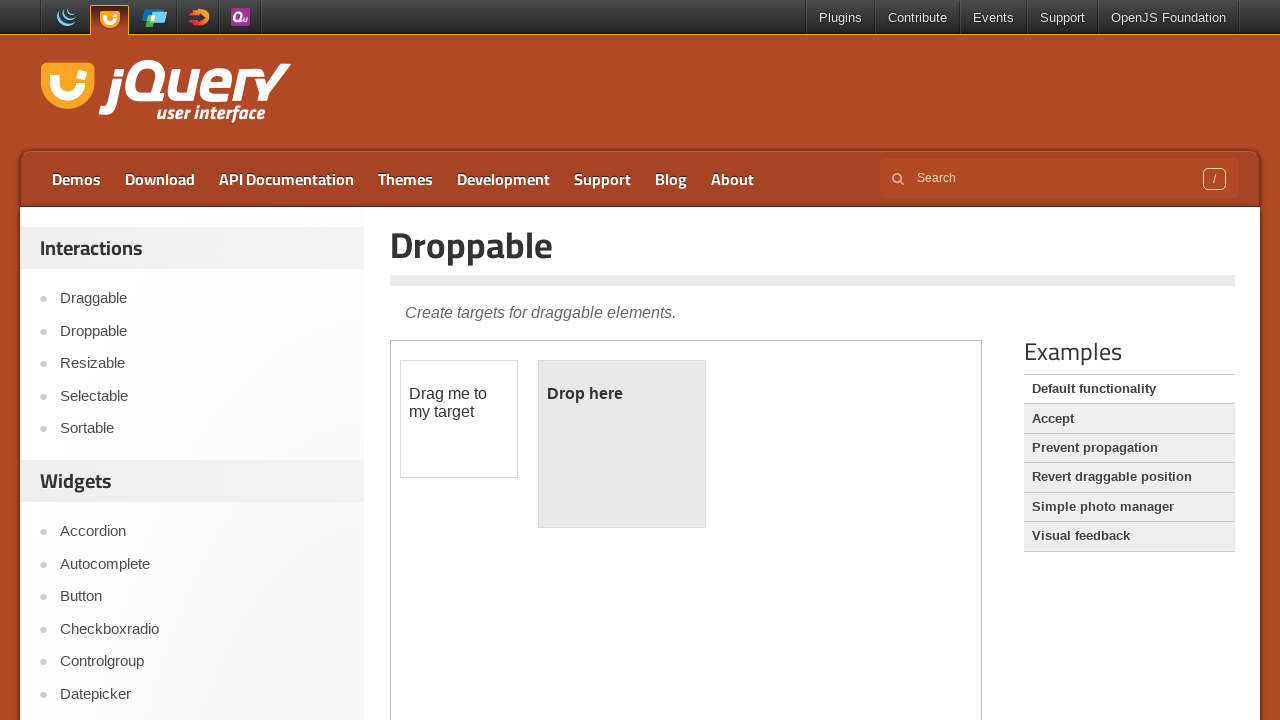

Dragged source element to target element in iframe at (622, 444)
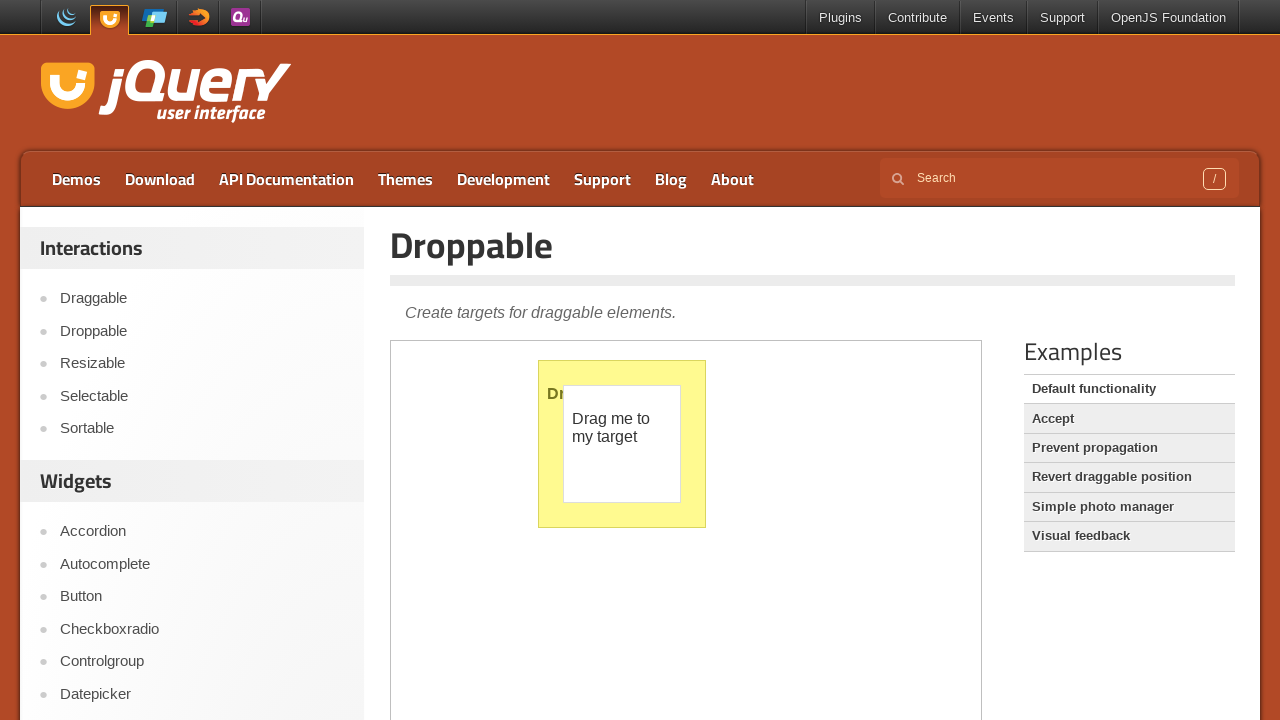

Clicked on draggable demo link in sidebar to navigate to draggable page at (202, 299) on div#sidebar a[href*='draggable']
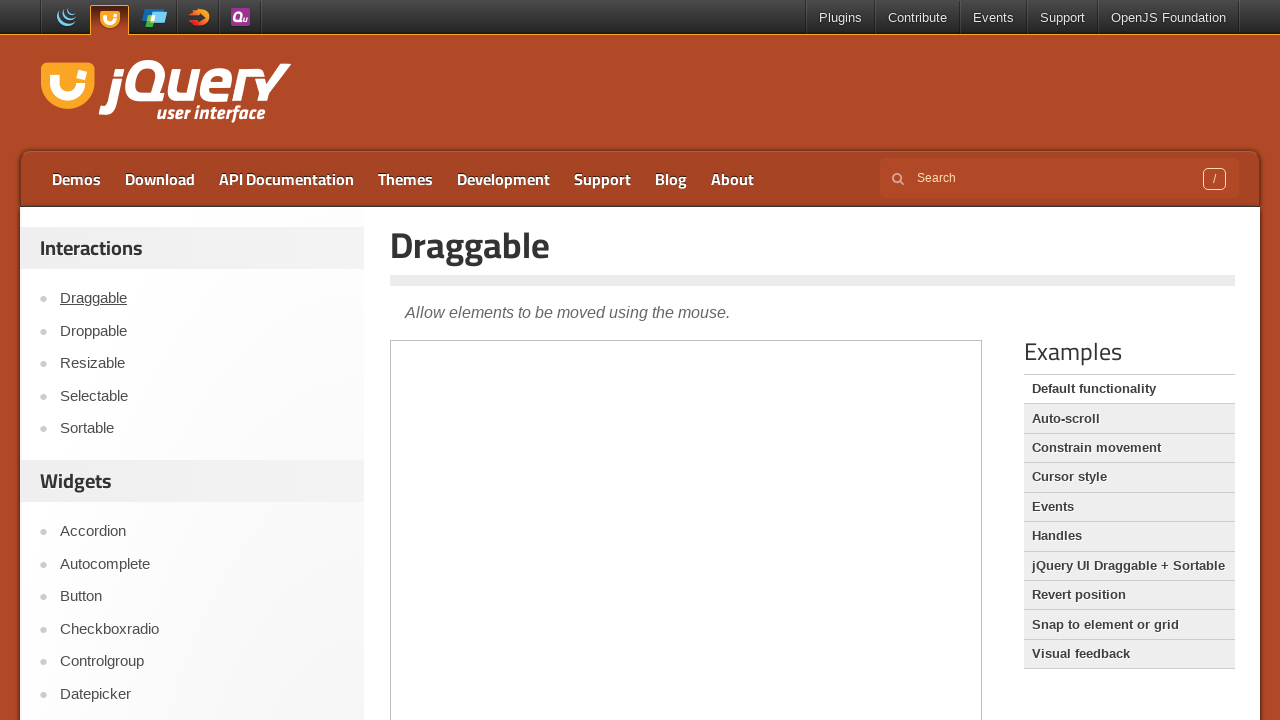

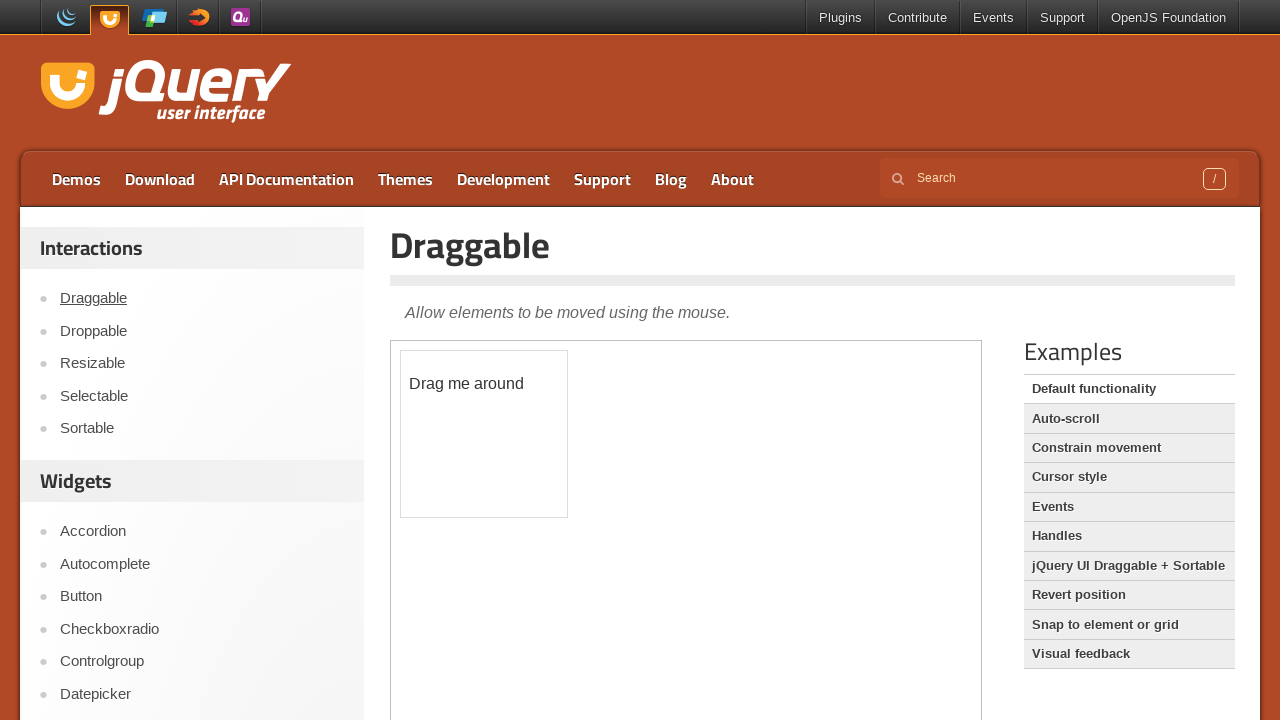